Tests browser navigation functionality by navigating between two pages on foodchow.com and using the back and forward browser buttons

Starting URL: https://www.foodchow.com/foodchowdemoindia

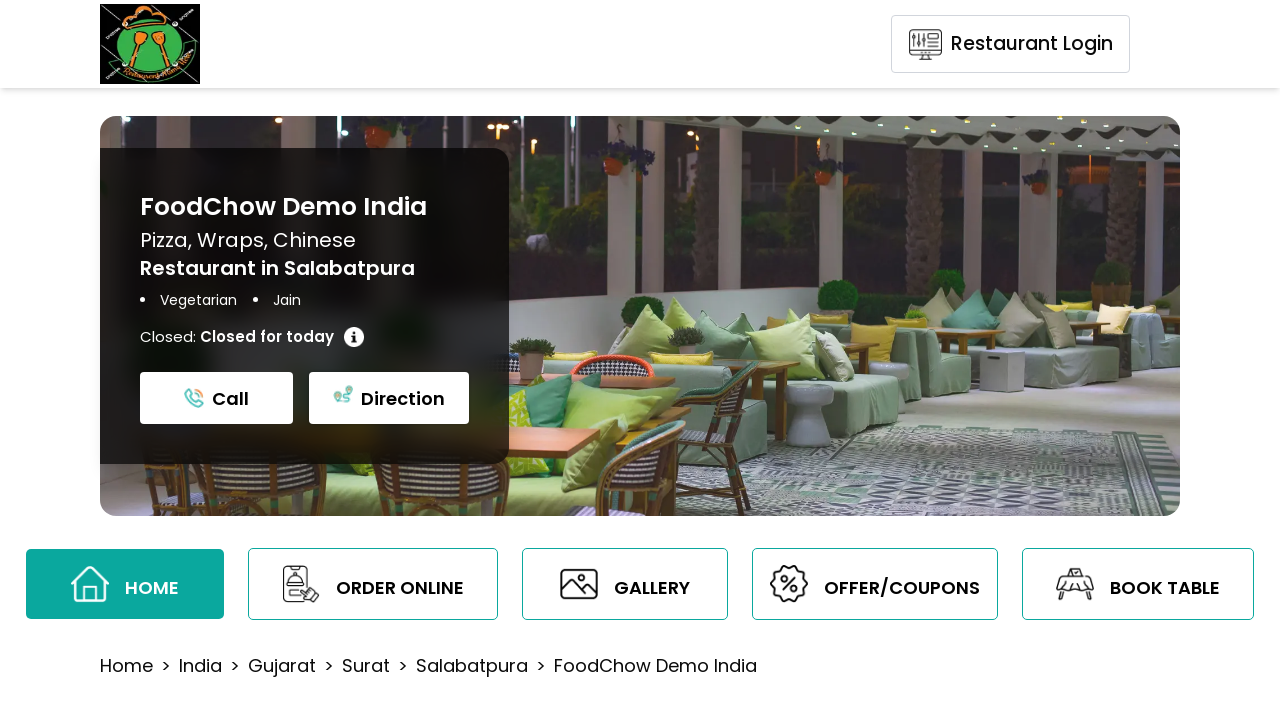

Navigated to https://www.foodchow.com
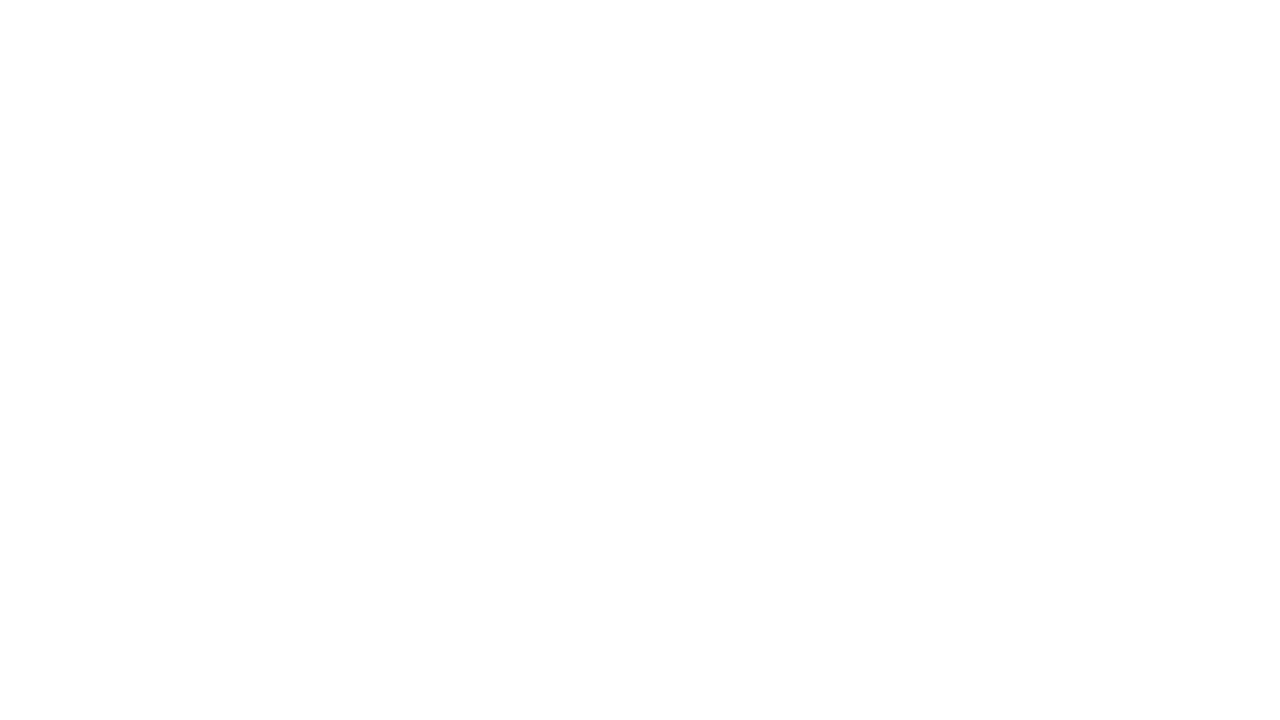

Clicked browser back button to return to demo page
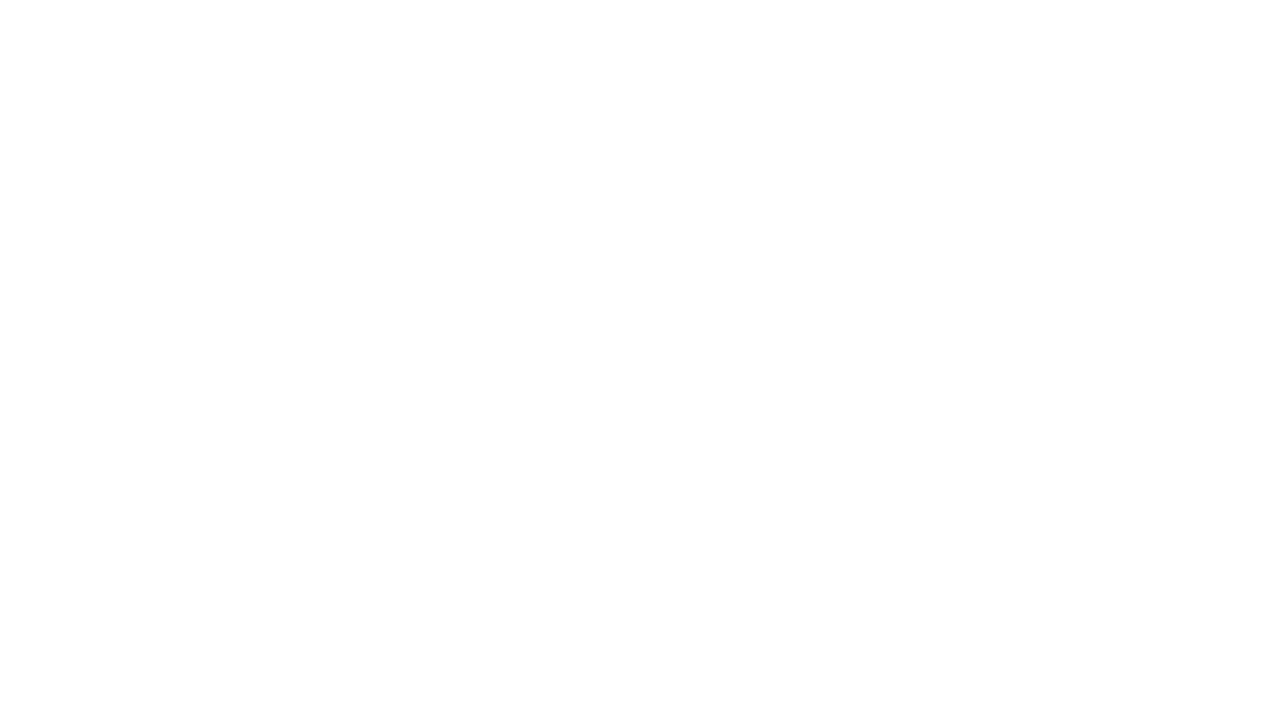

Clicked browser forward button to navigate to main site again
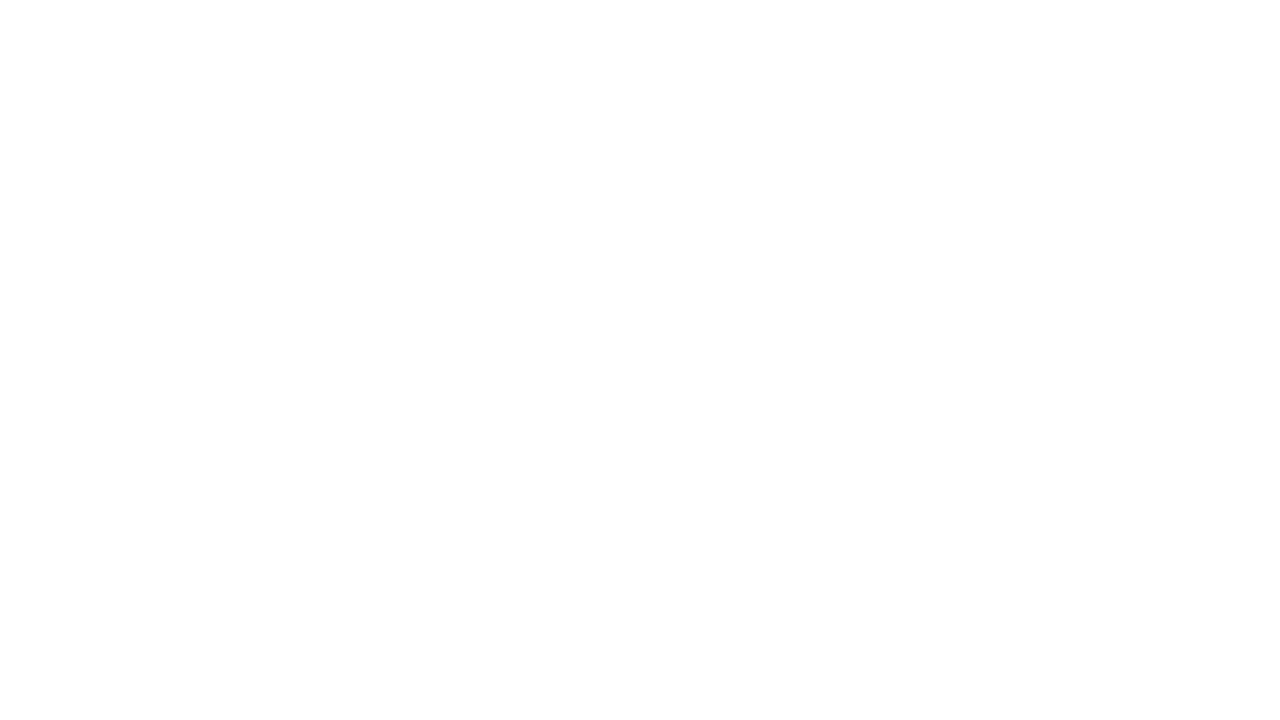

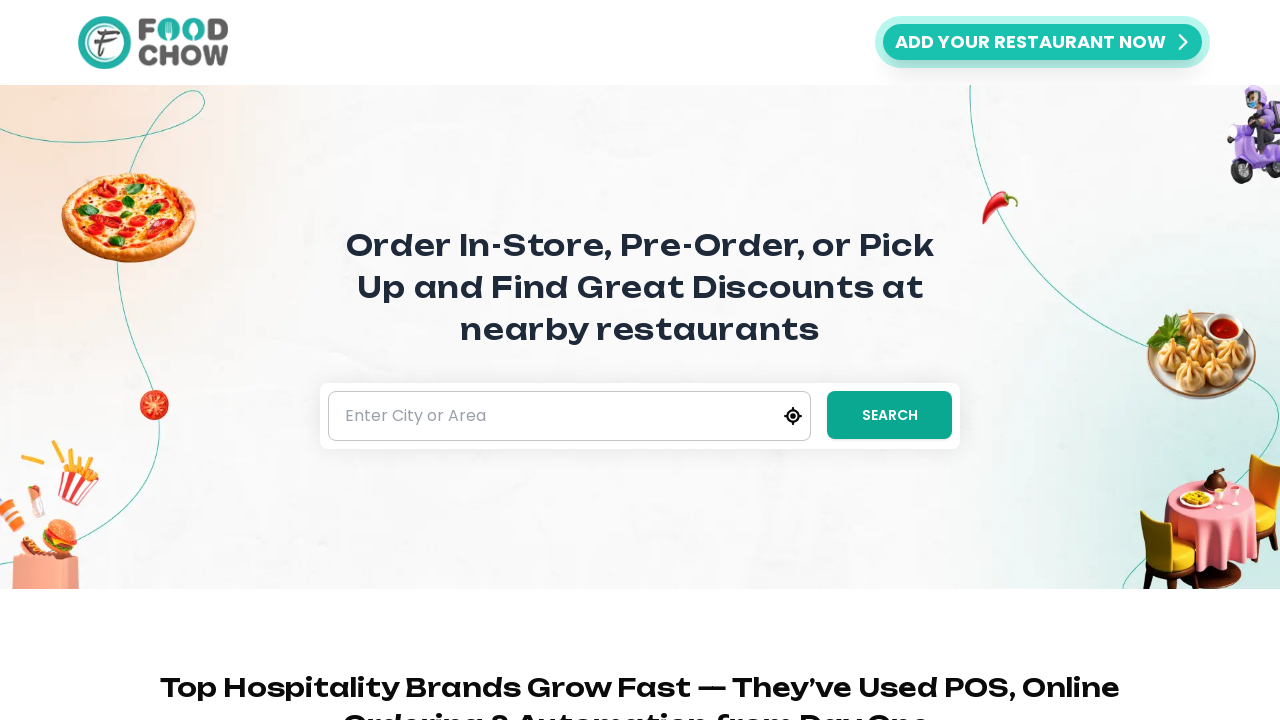